Tests interaction with an automation practice form by filling in a select input field with text

Starting URL: https://demoqa.com/automation-practice-form

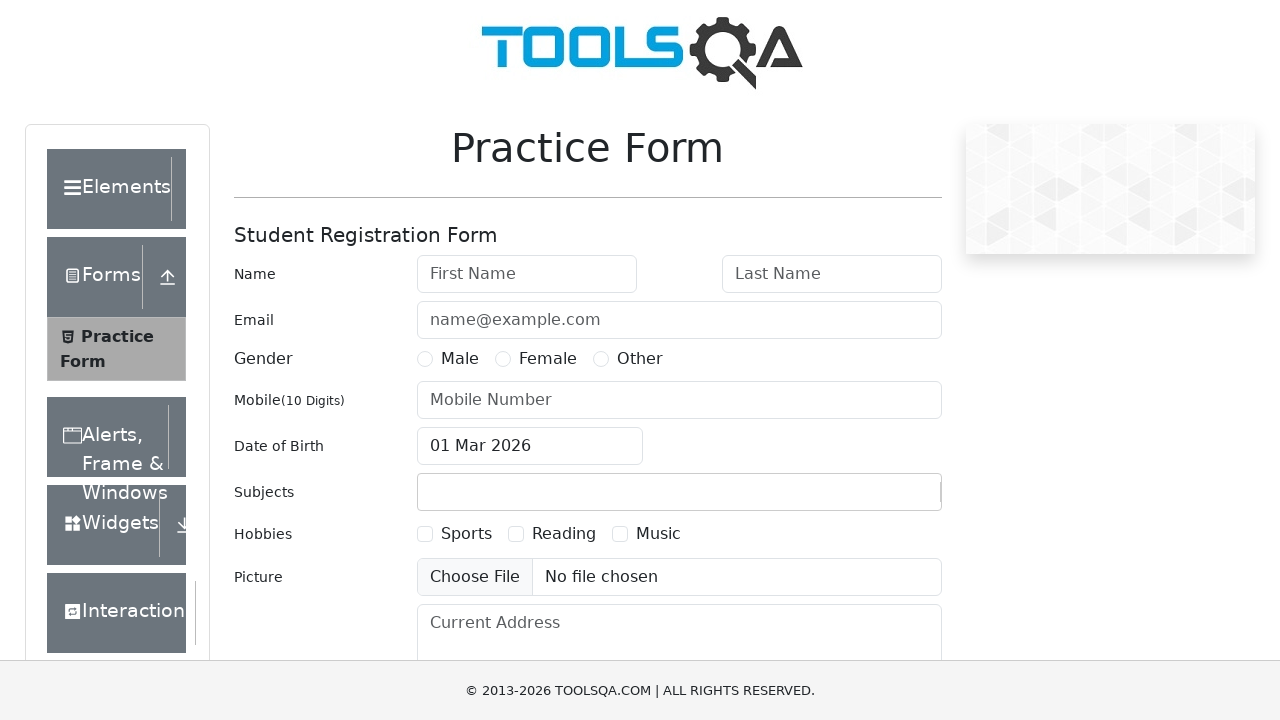

Filled state/city select input field with 'Hello there' on #react-select-3-input
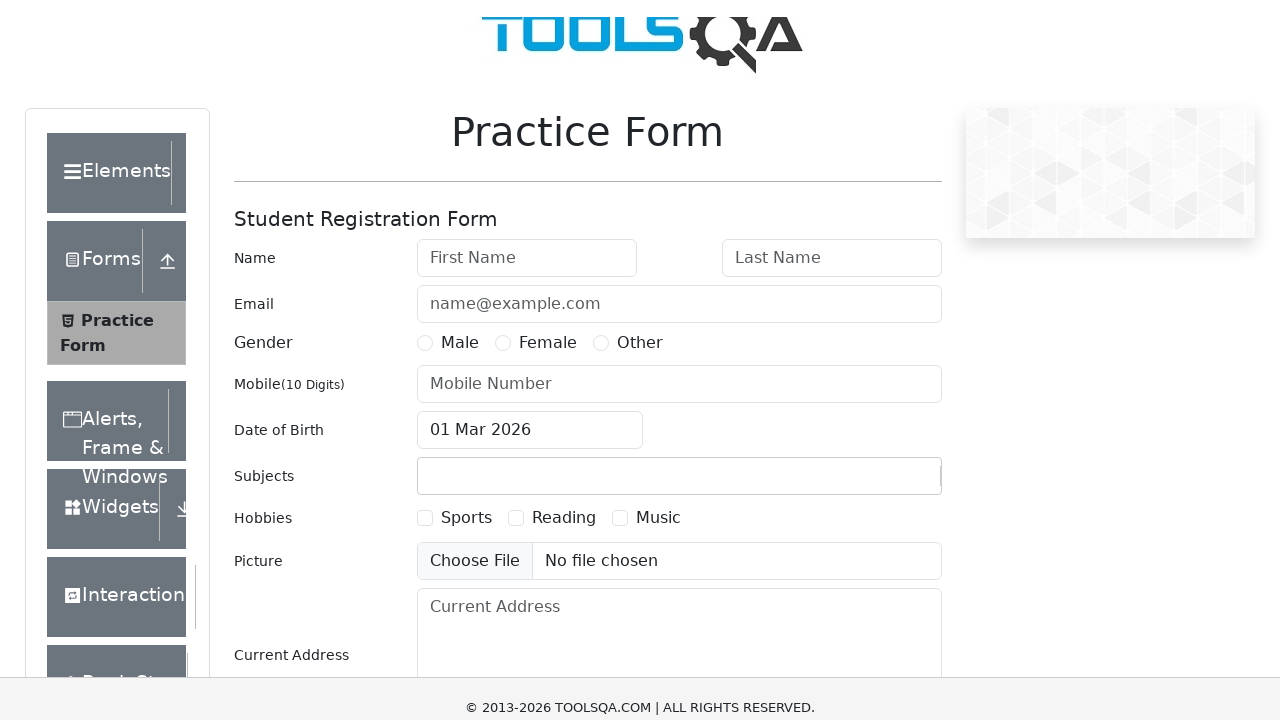

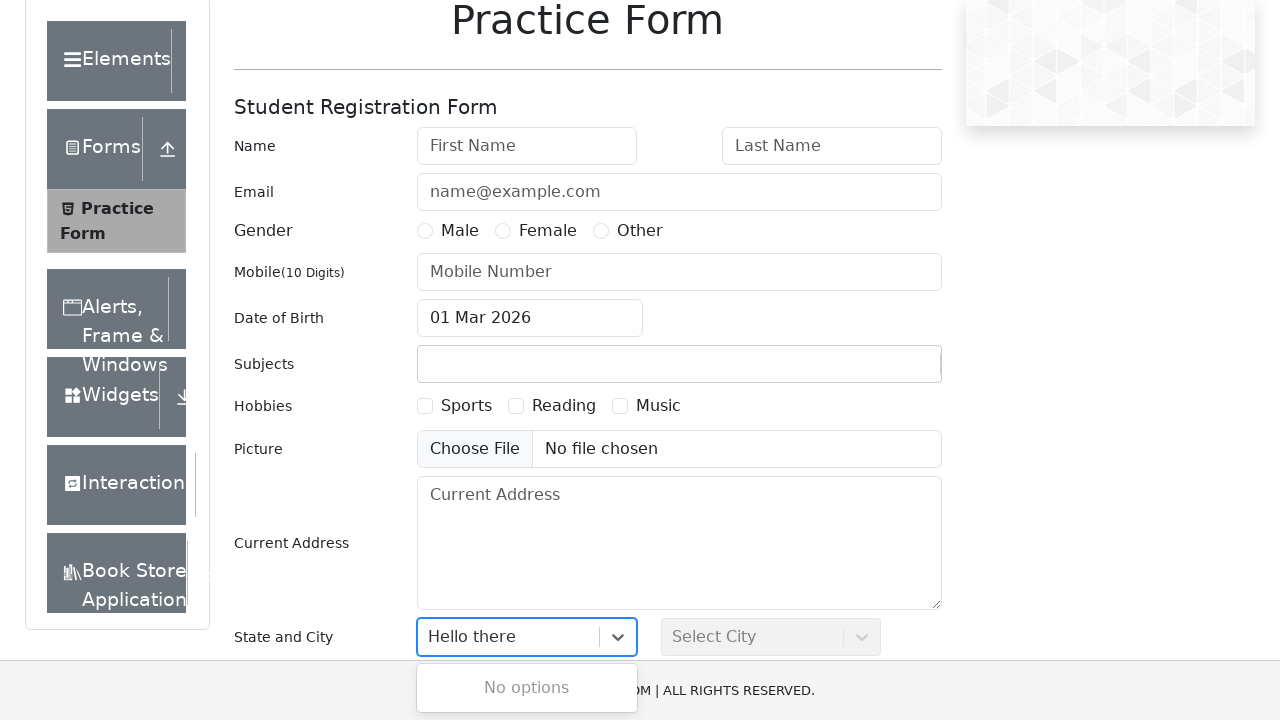